Tests dropdown selection by selecting "Option 1" from a dropdown menu

Starting URL: https://the-internet.herokuapp.com/dropdown

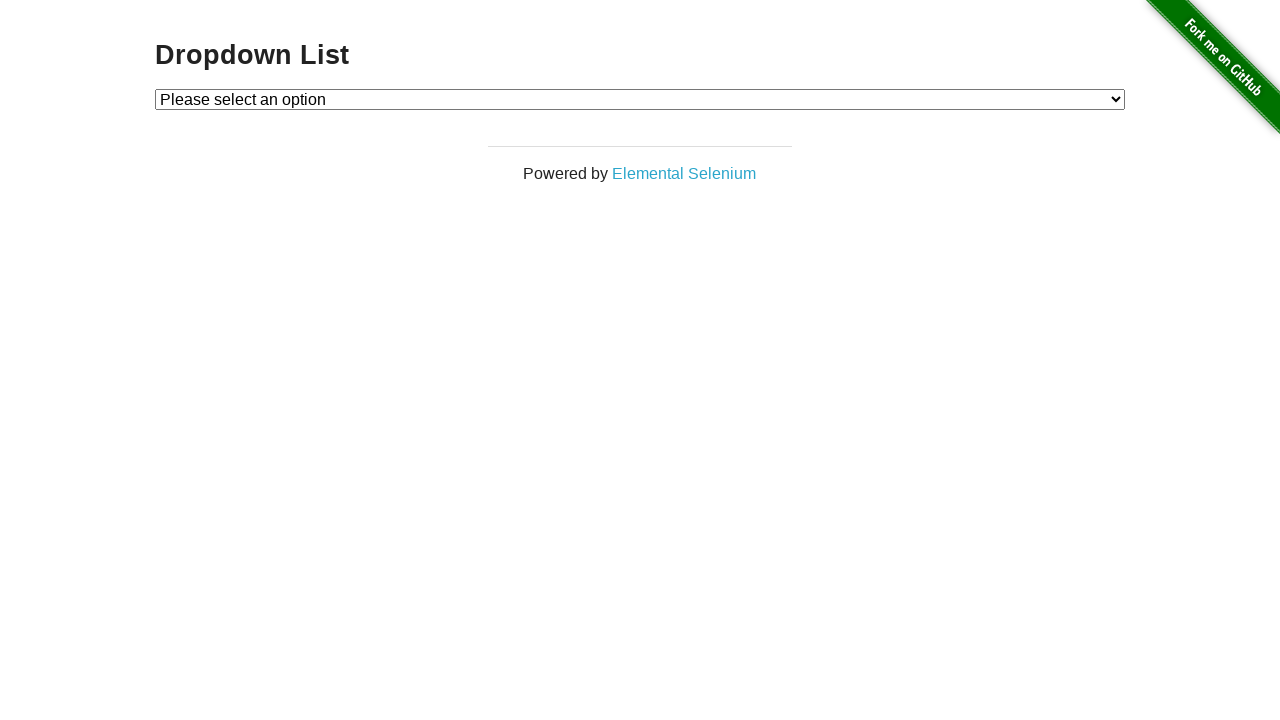

Navigated to dropdown page
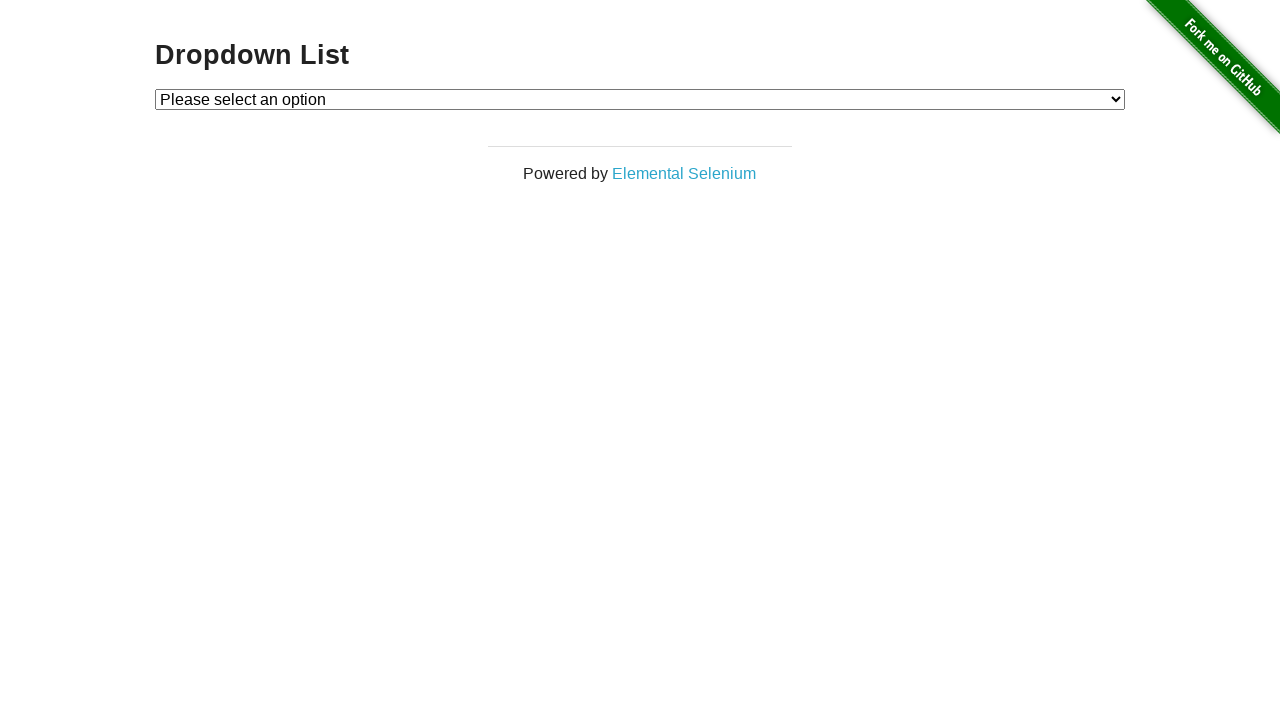

Selected 'Option 1' from dropdown menu on #dropdown
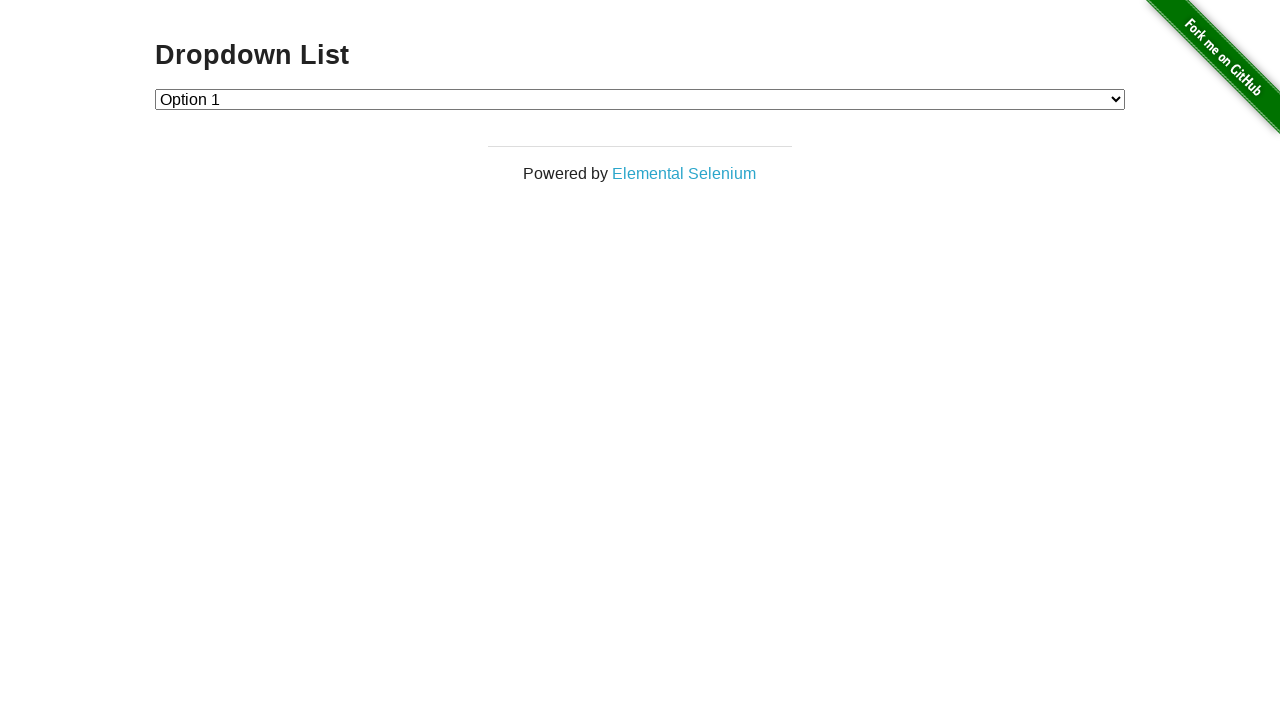

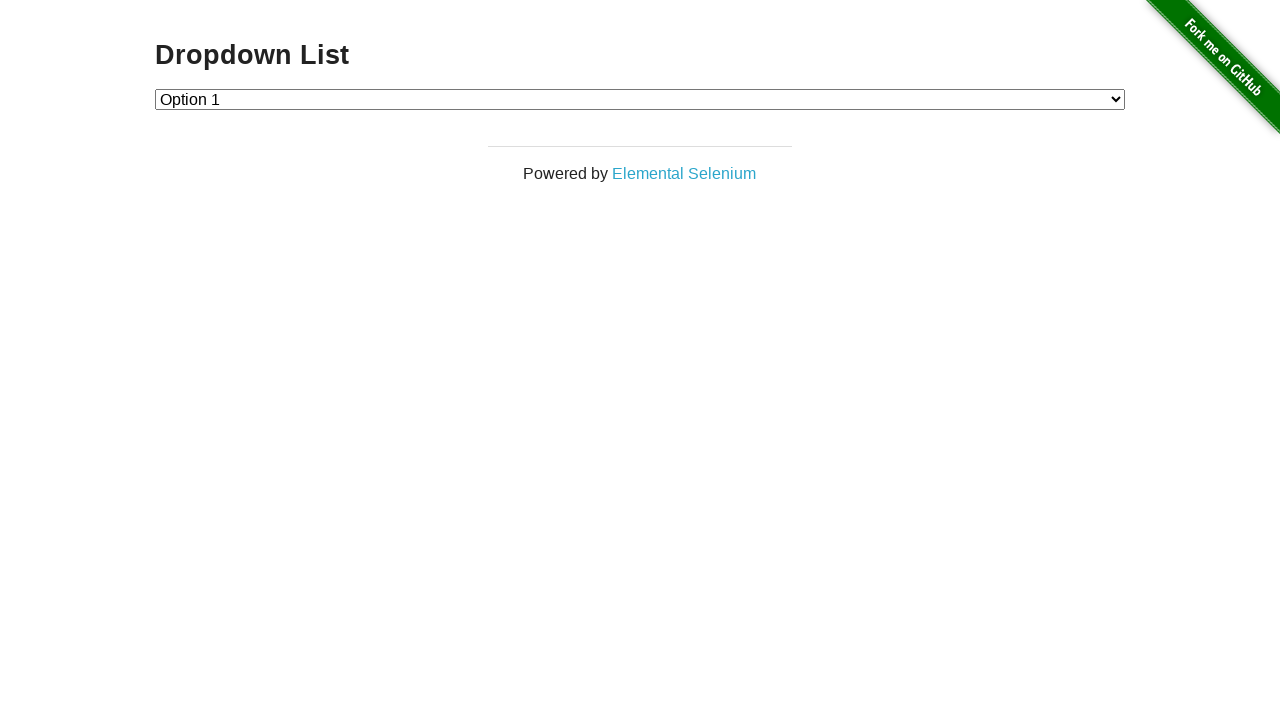